Tests clicking a button using JavaScript executor and verifies that a new element appears with class 'added-manually'

Starting URL: https://the-internet.herokuapp.com/add_remove_elements/

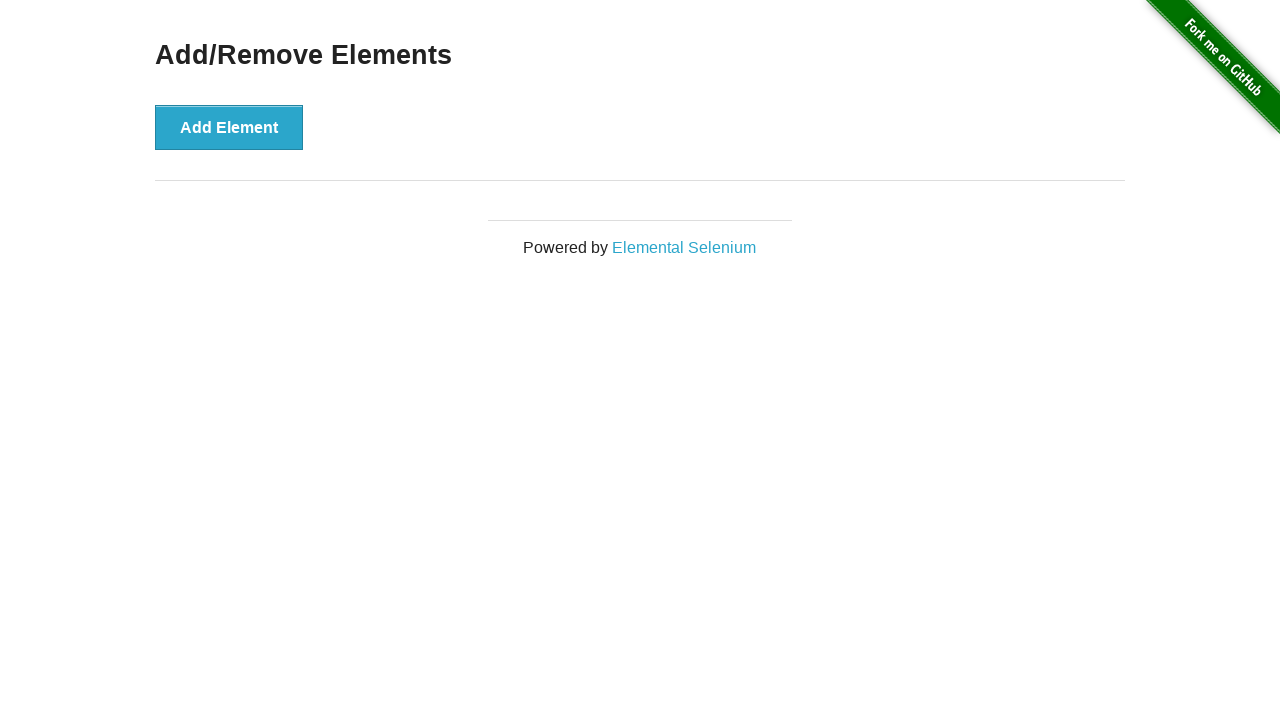

Clicked the 'Add Element' button at (229, 127) on button
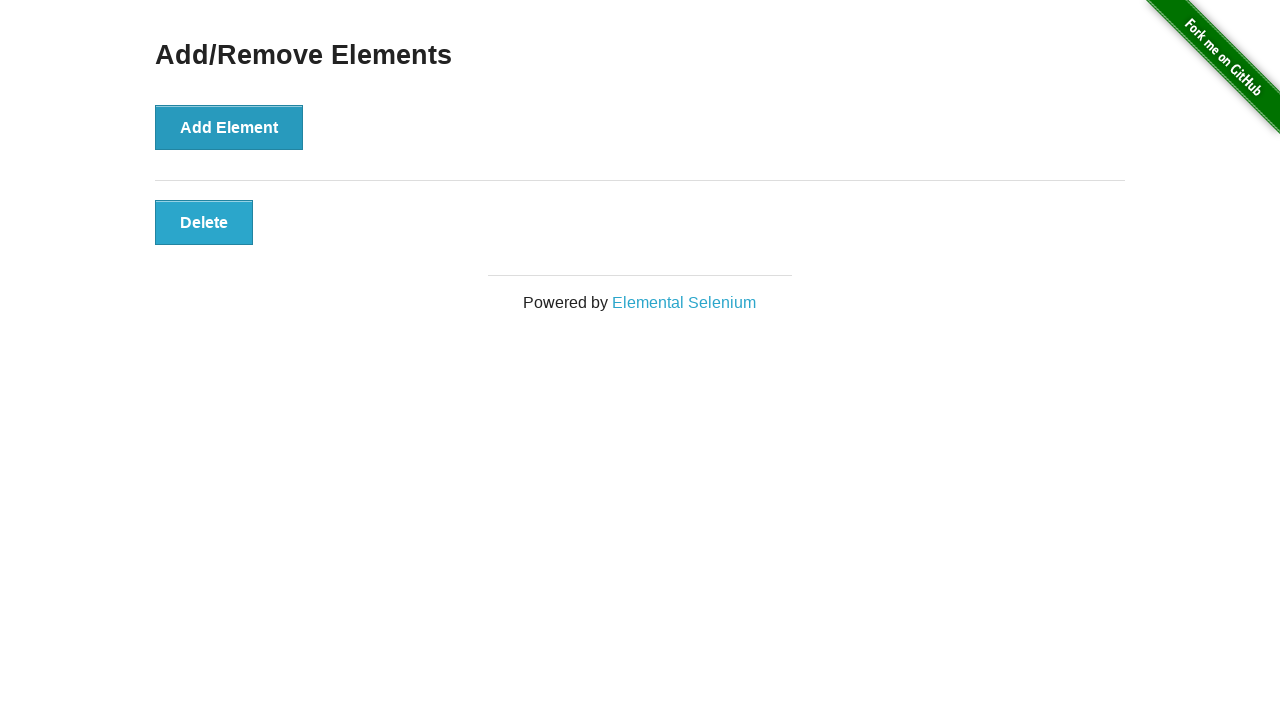

Verified that element with class 'added-manually' appeared
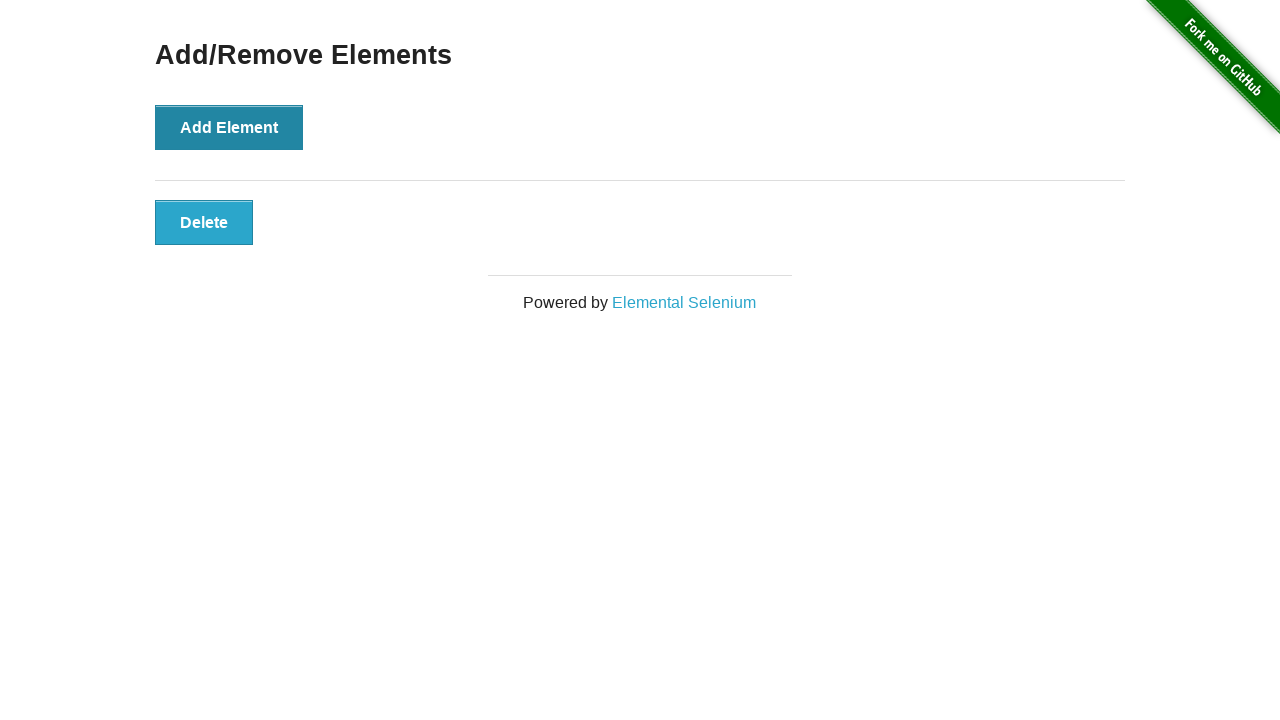

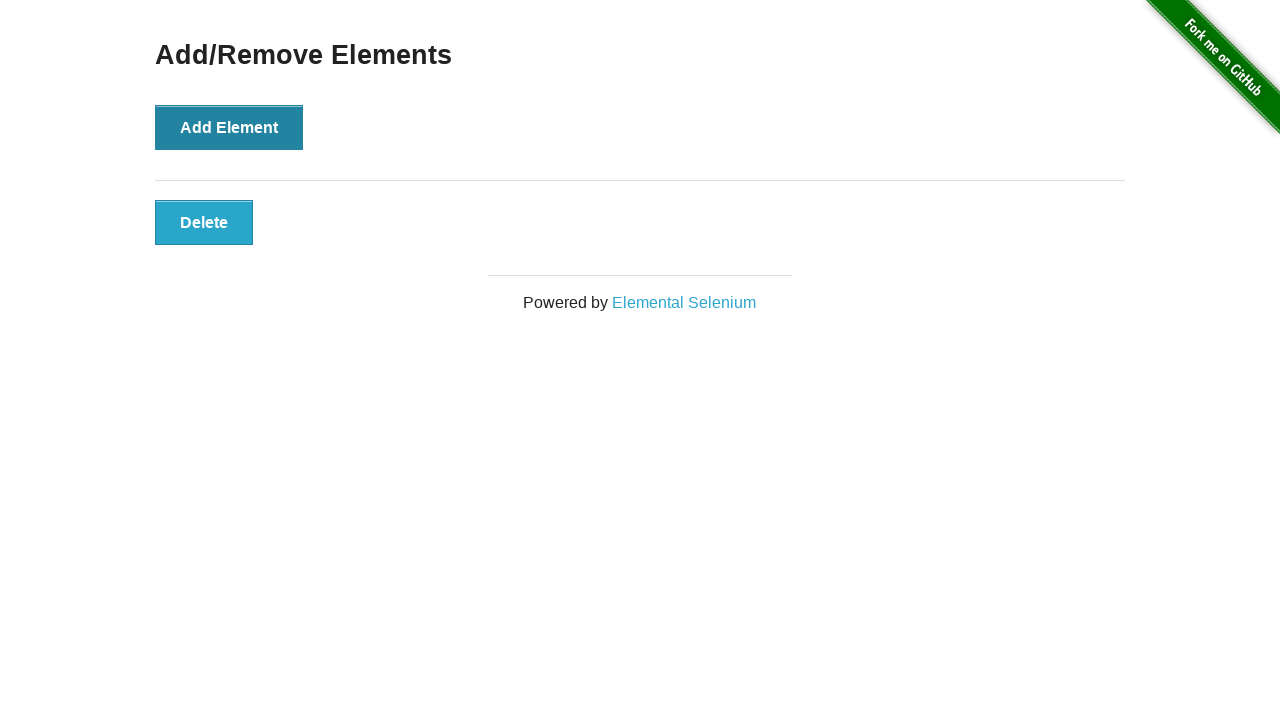